Tests double-click functionality on a W3Schools demo page by switching to an iframe and double-clicking a "Copy Text" button

Starting URL: https://www.w3schools.com/tags/tryit.asp?filename=tryhtml5_ev_ondblclick3

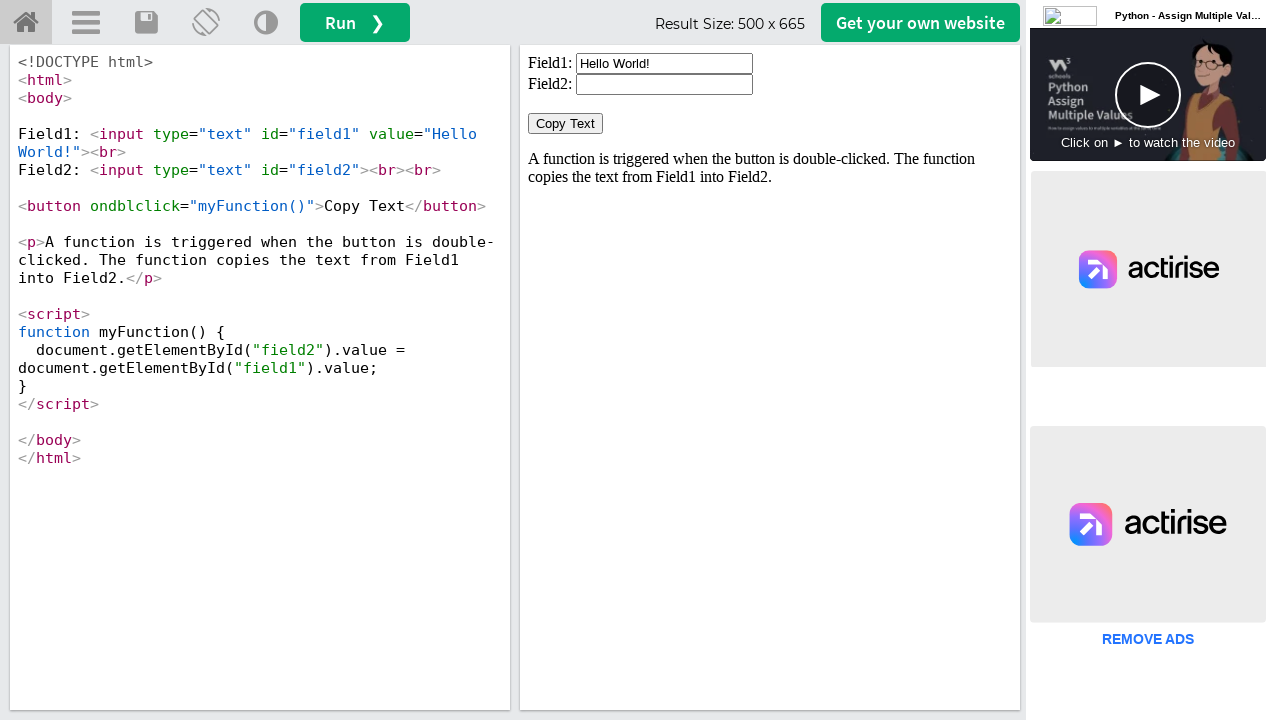

Located the iframe with id 'iframeResult' containing the demo content
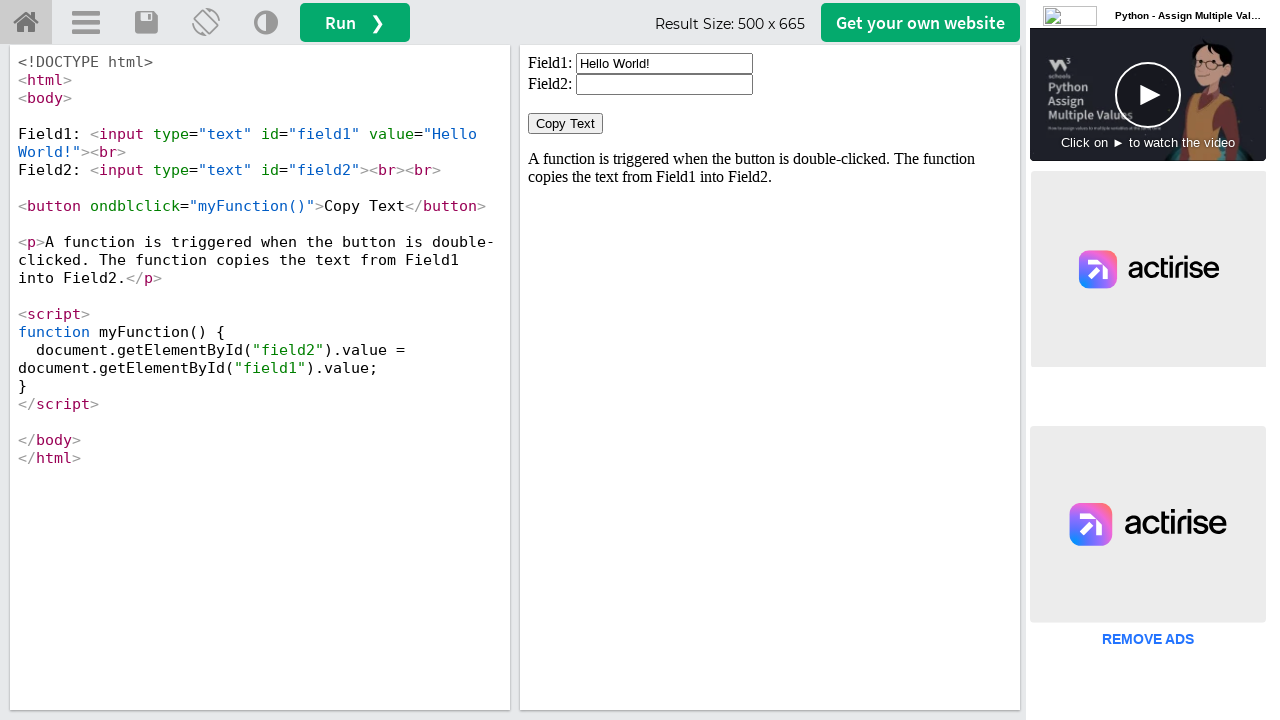

Double-clicked the 'Copy Text' button within the iframe at (566, 124) on #iframeResult >> internal:control=enter-frame >> xpath=//button[text()='Copy Tex
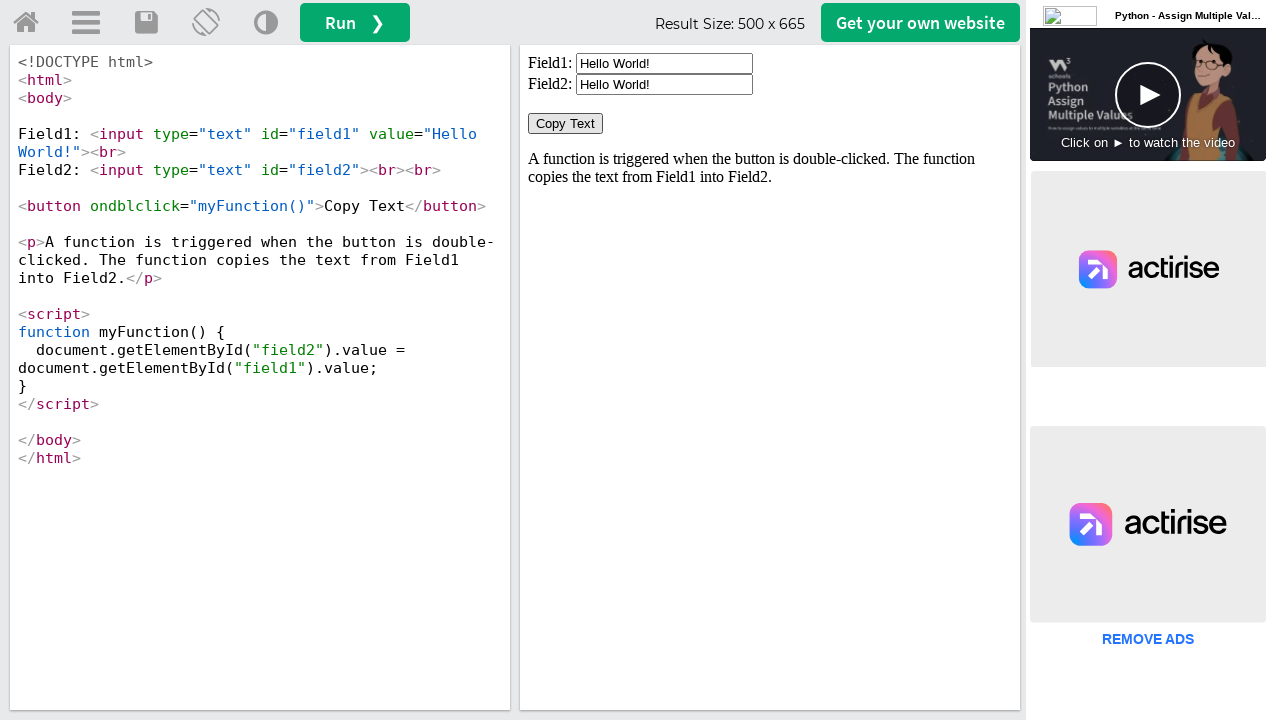

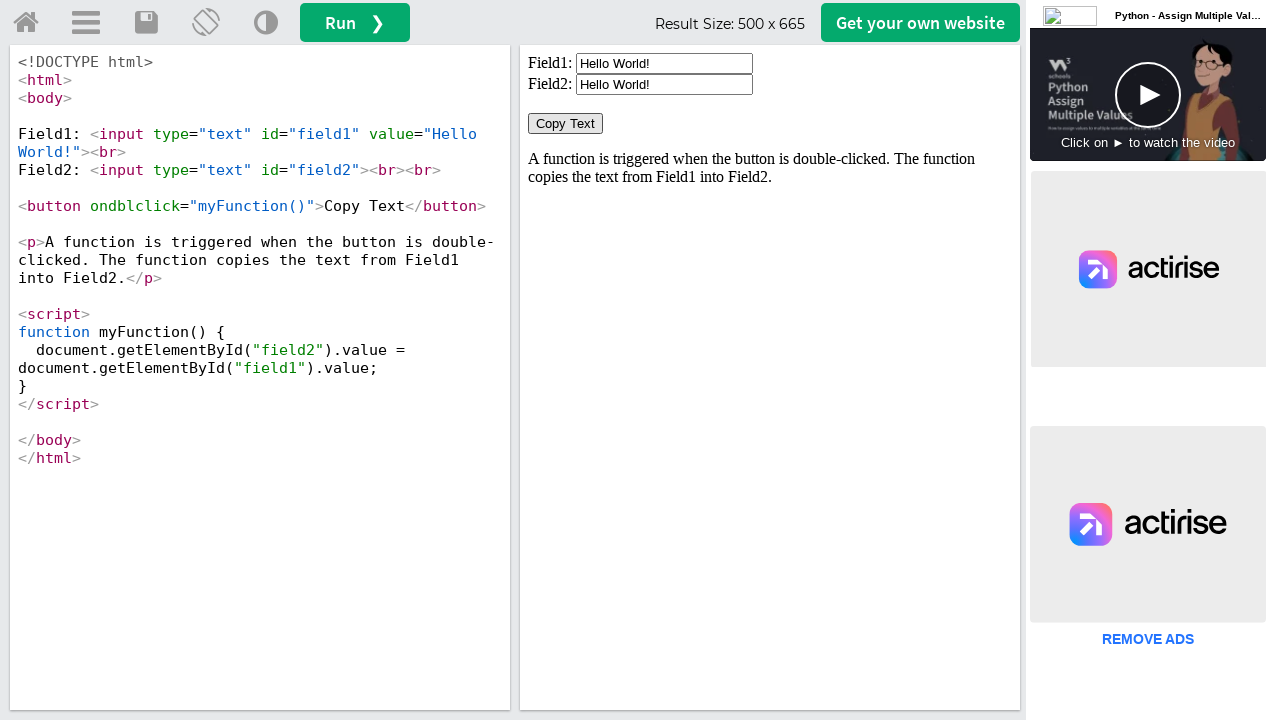